Tests mouse hover functionality by hovering over a button and clicking the "Top" option from the dropdown menu

Starting URL: https://rahulshettyacademy.com/AutomationPractice/

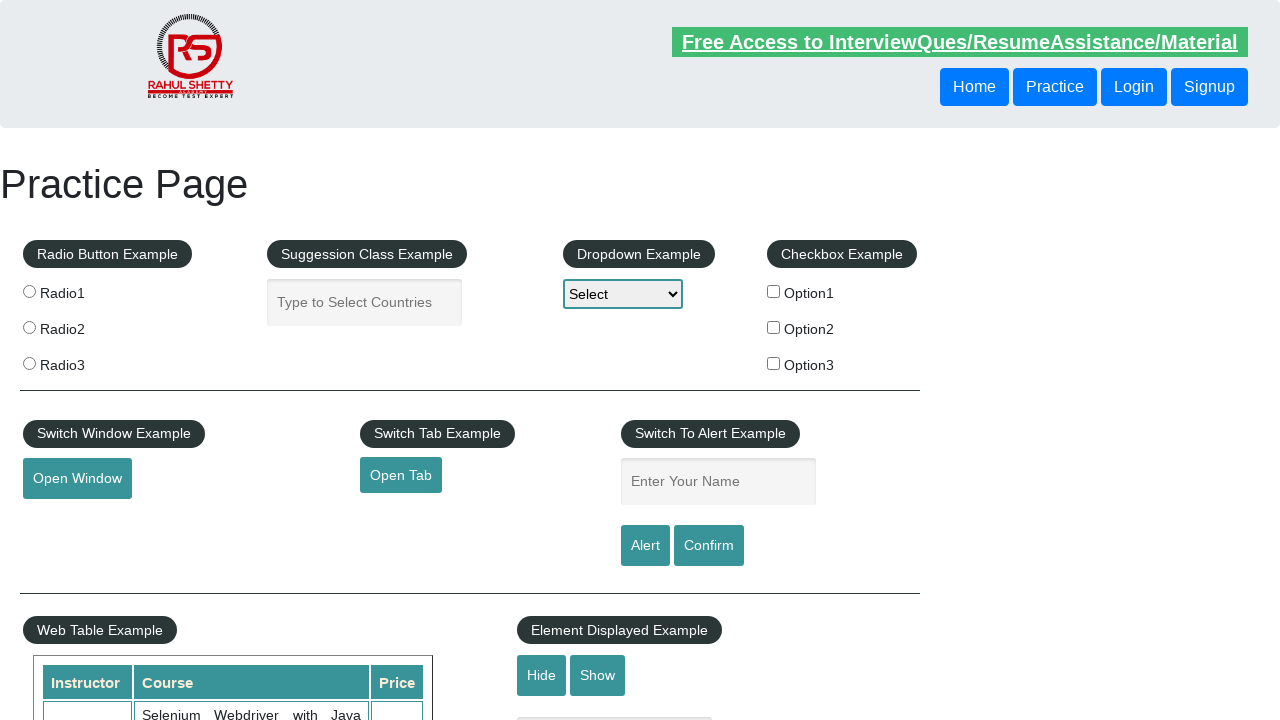

Navigated to AutomationPractice page
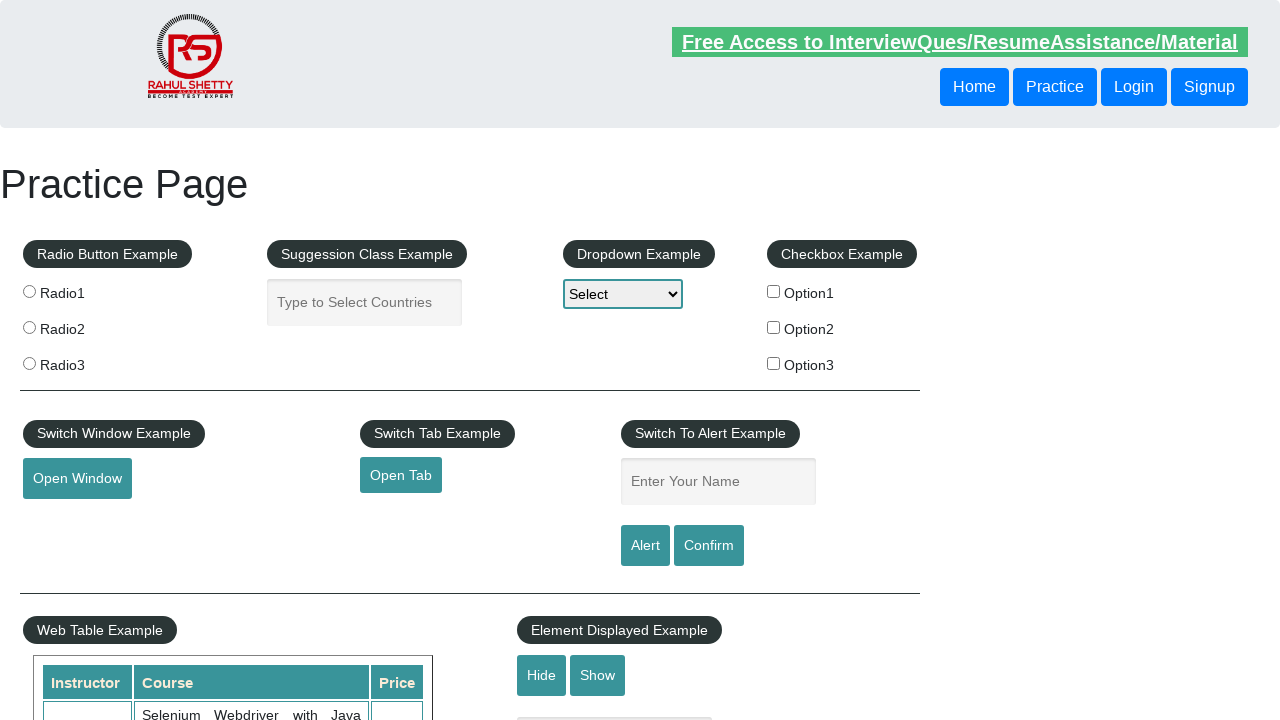

Hovered over mouse hover button to reveal dropdown menu at (83, 361) on #mousehover
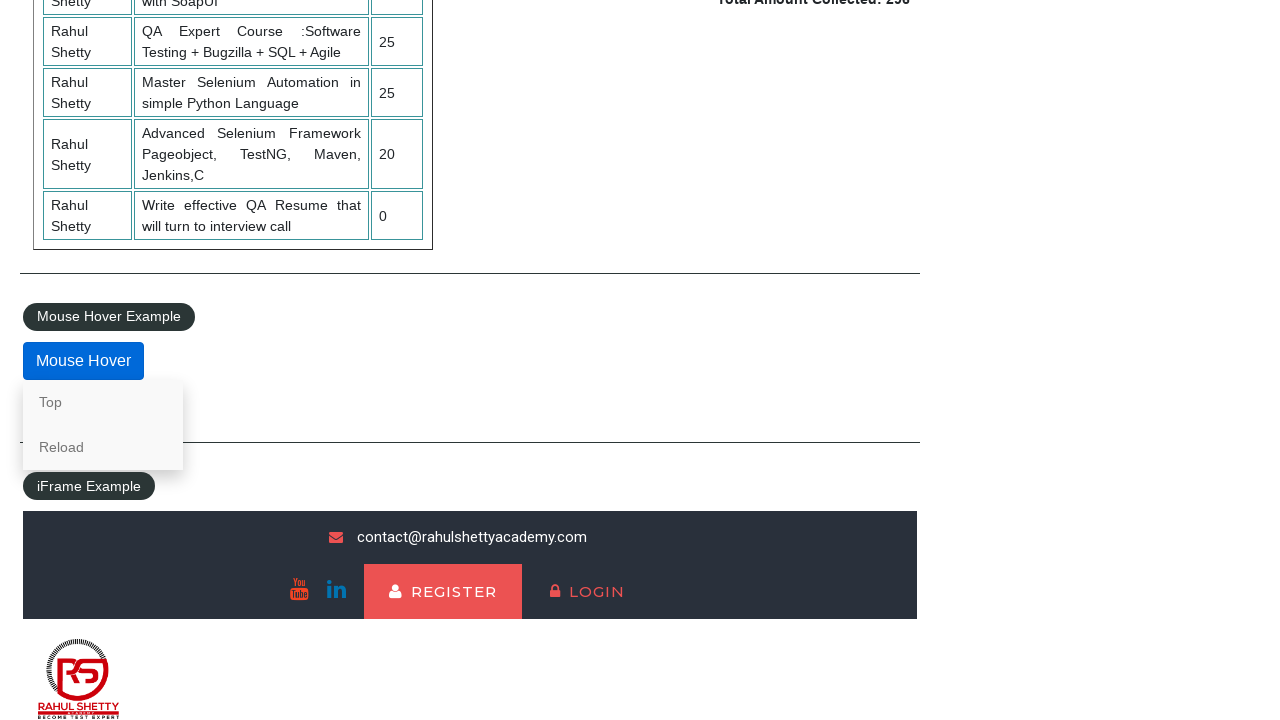

Clicked the 'Top' option from the dropdown menu at (103, 402) on a:text('Top')
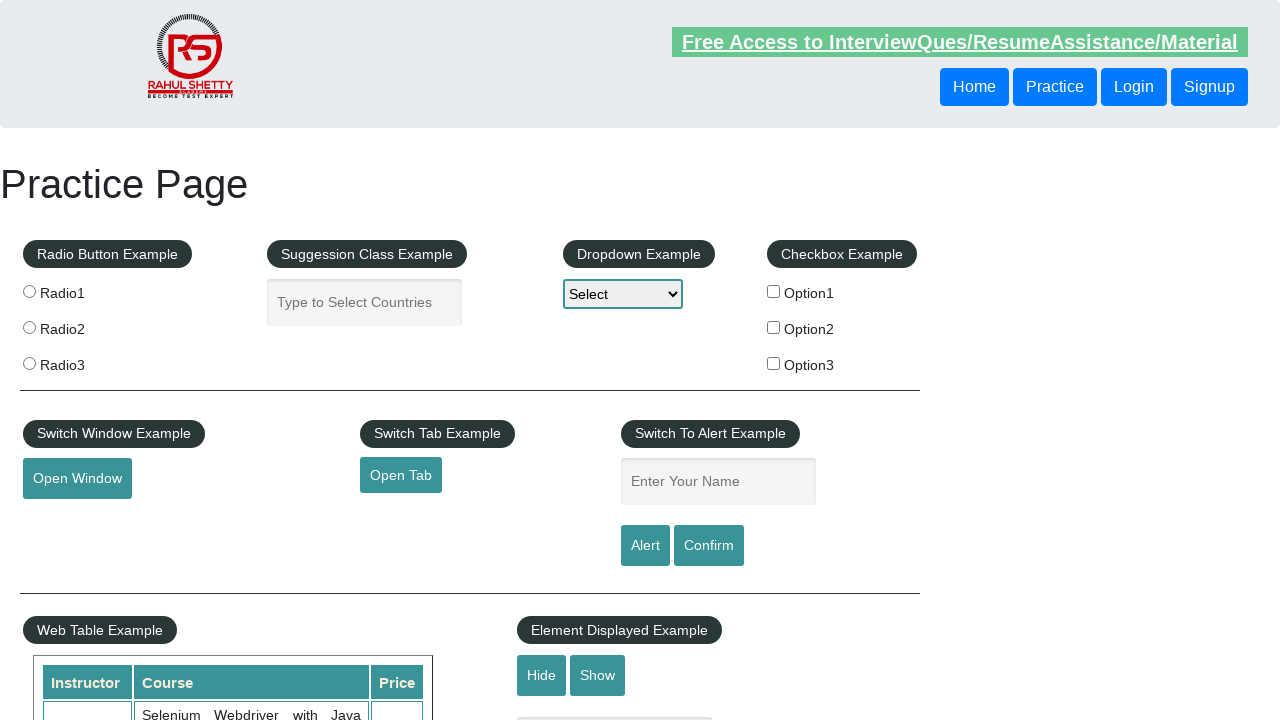

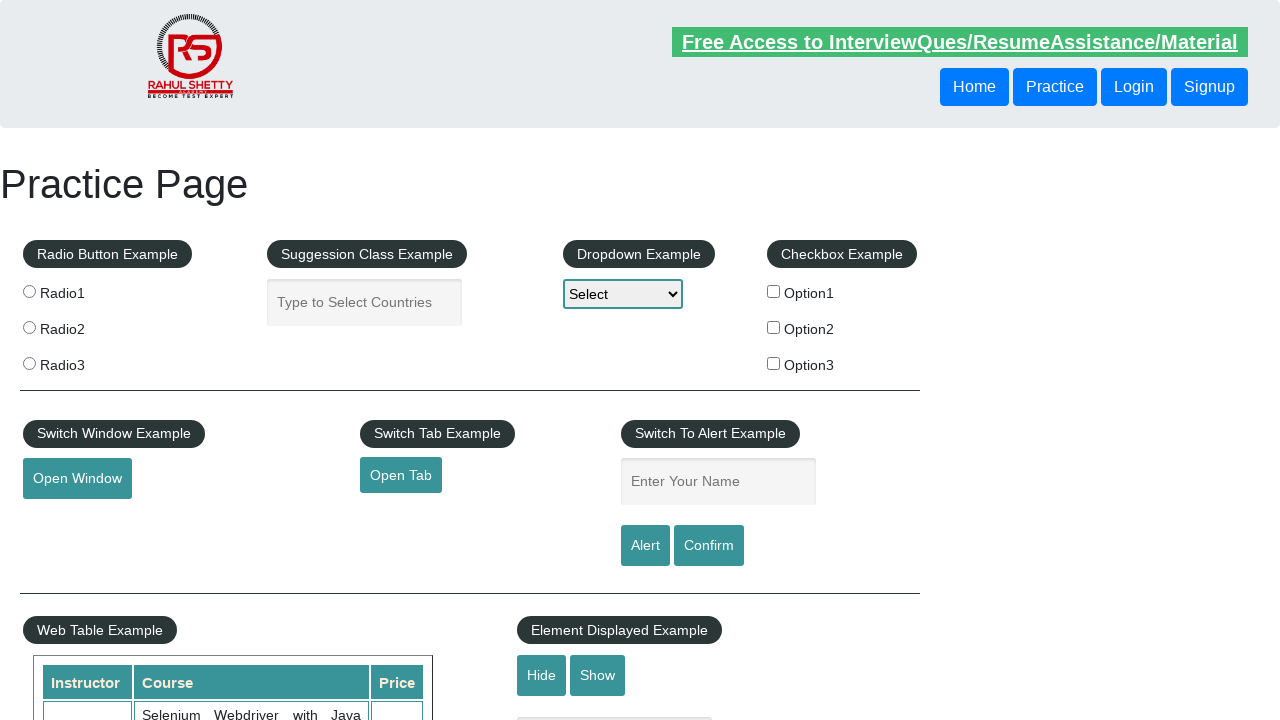